Tests the Ajio website's search and filter functionality by searching for bags, applying gender and category filters, and verifying the results are displayed

Starting URL: https://www.ajio.com/

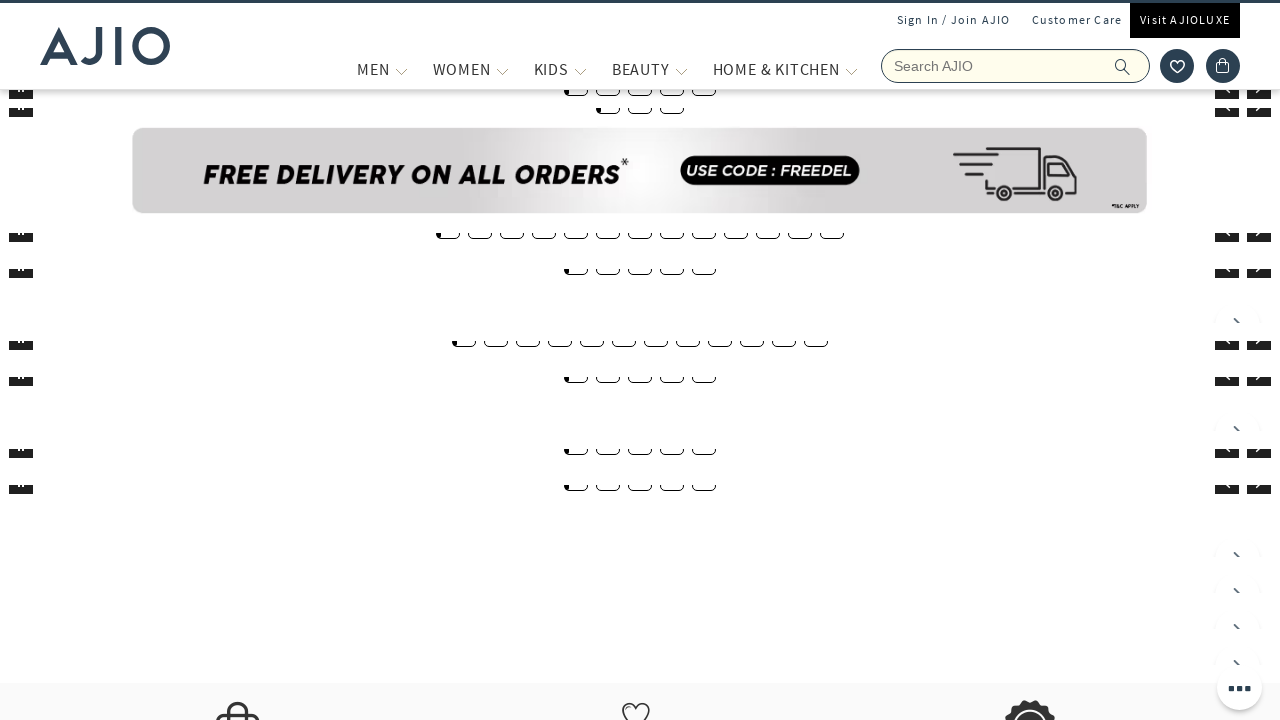

Filled search field with 'bags' on input[name='searchVal']
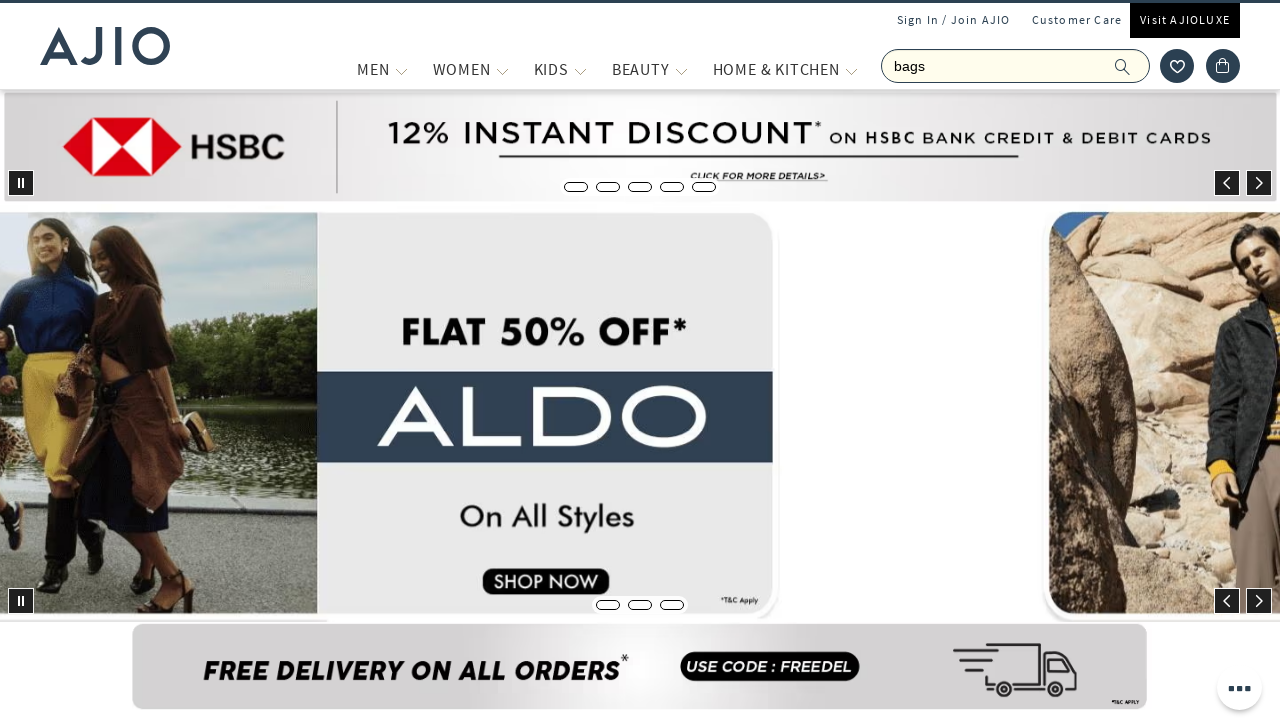

Pressed Enter to search for bags on input[name='searchVal']
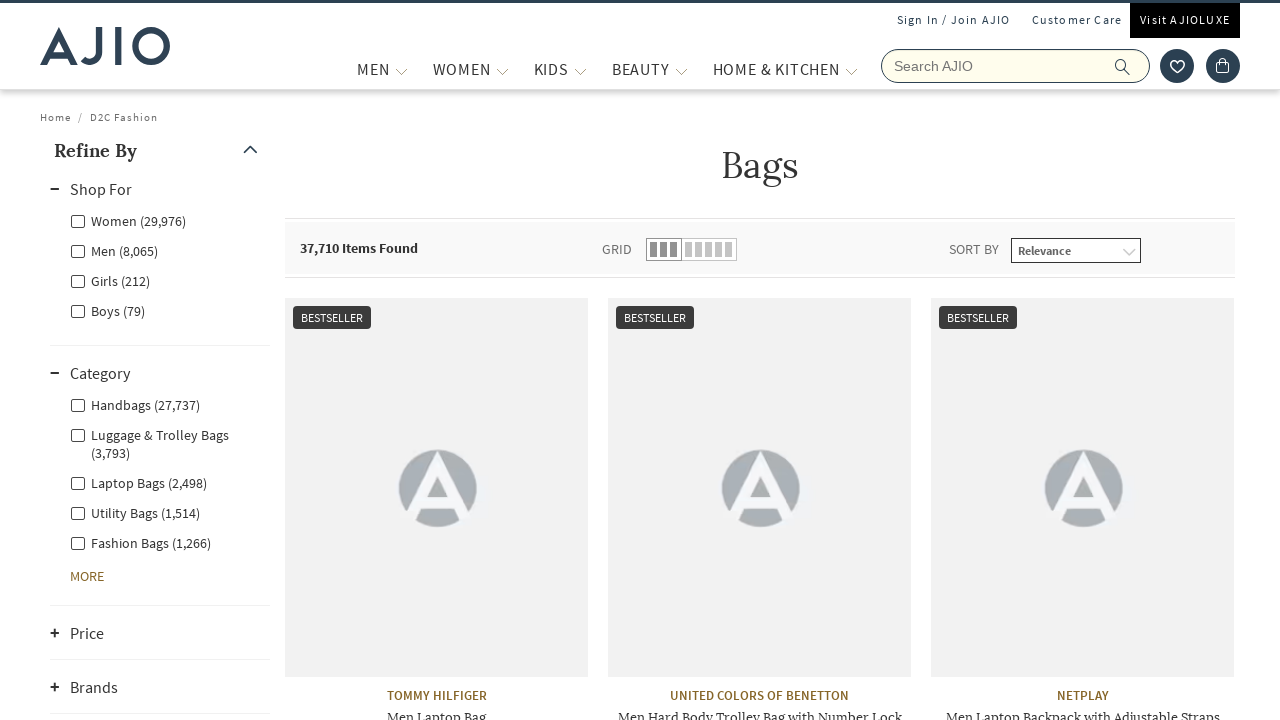

Waited for search results to load
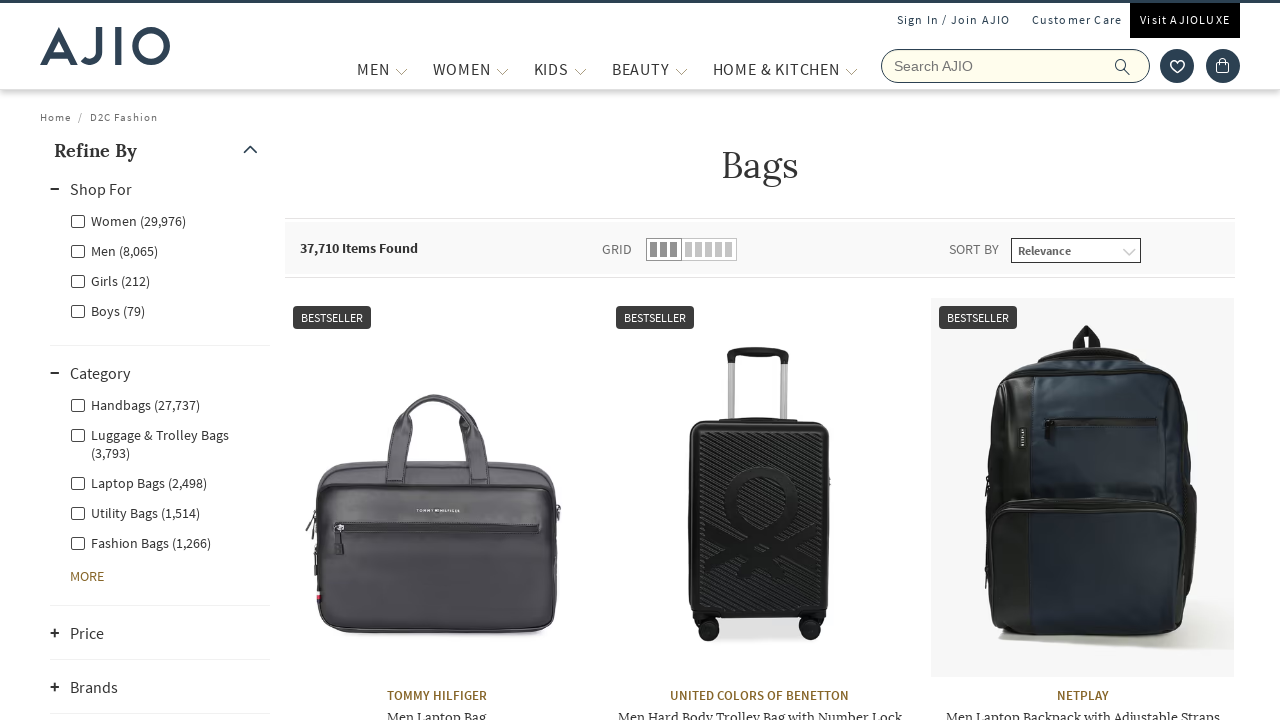

Clicked Men gender filter at (114, 250) on xpath=//label[@for='Men']
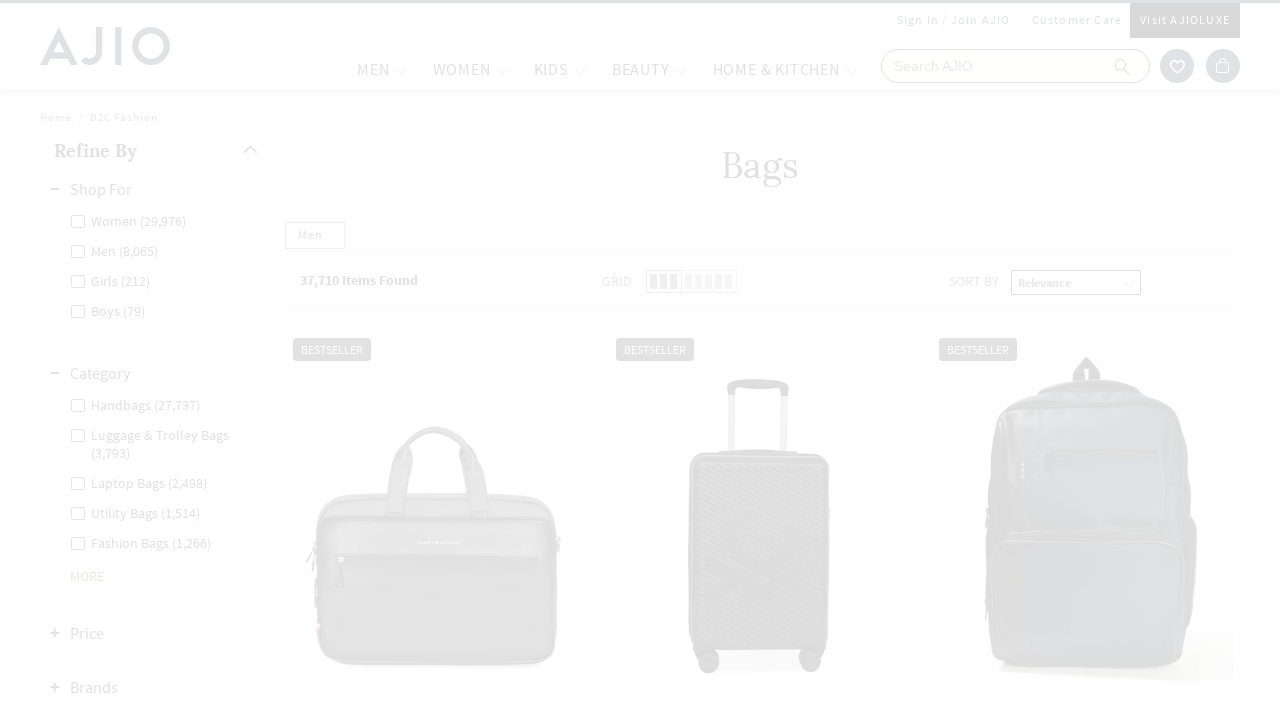

Waited for gender filter to apply
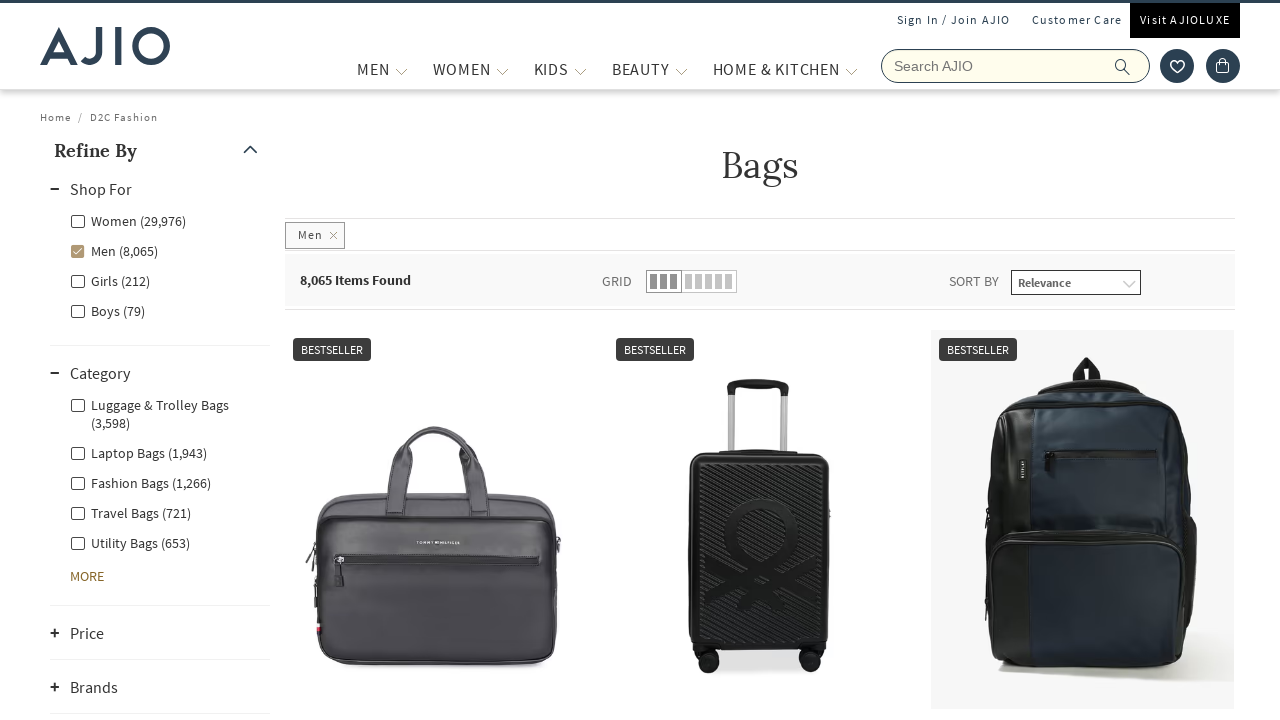

Clicked Fashion Bags category filter at (140, 482) on xpath=//label[contains(text(),'Fashion Bags')]
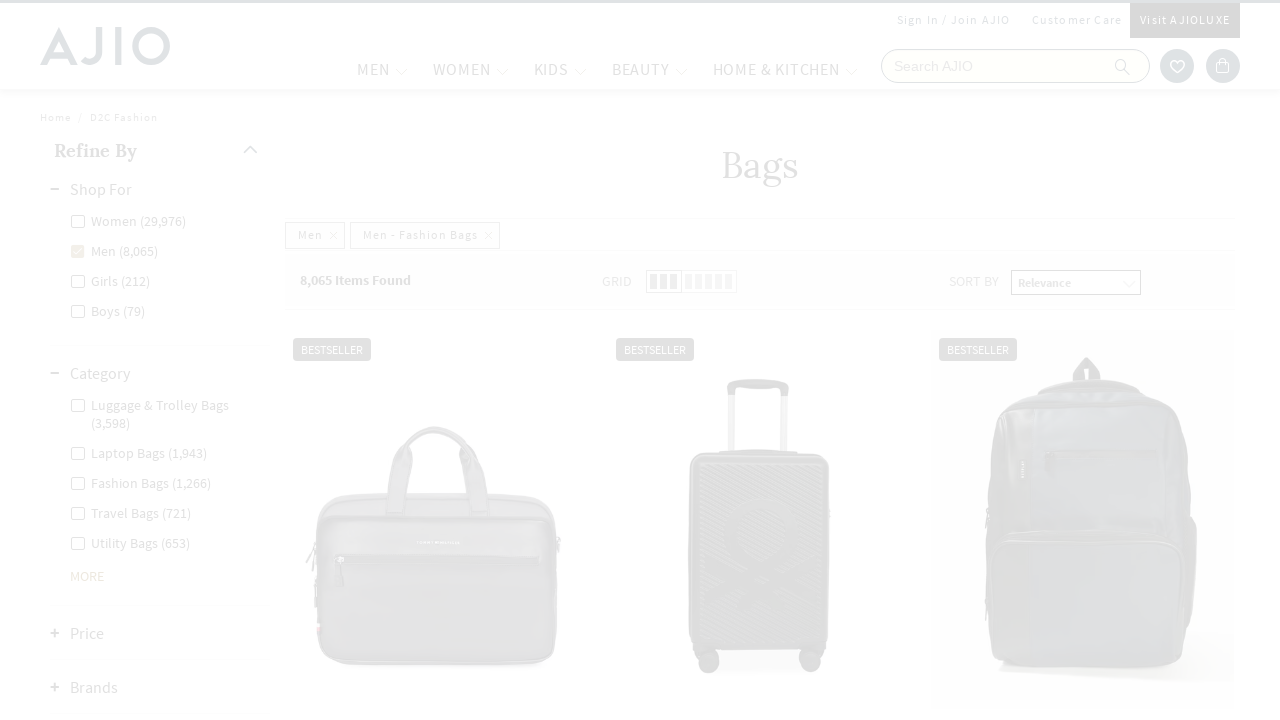

Waited for category filter to update results
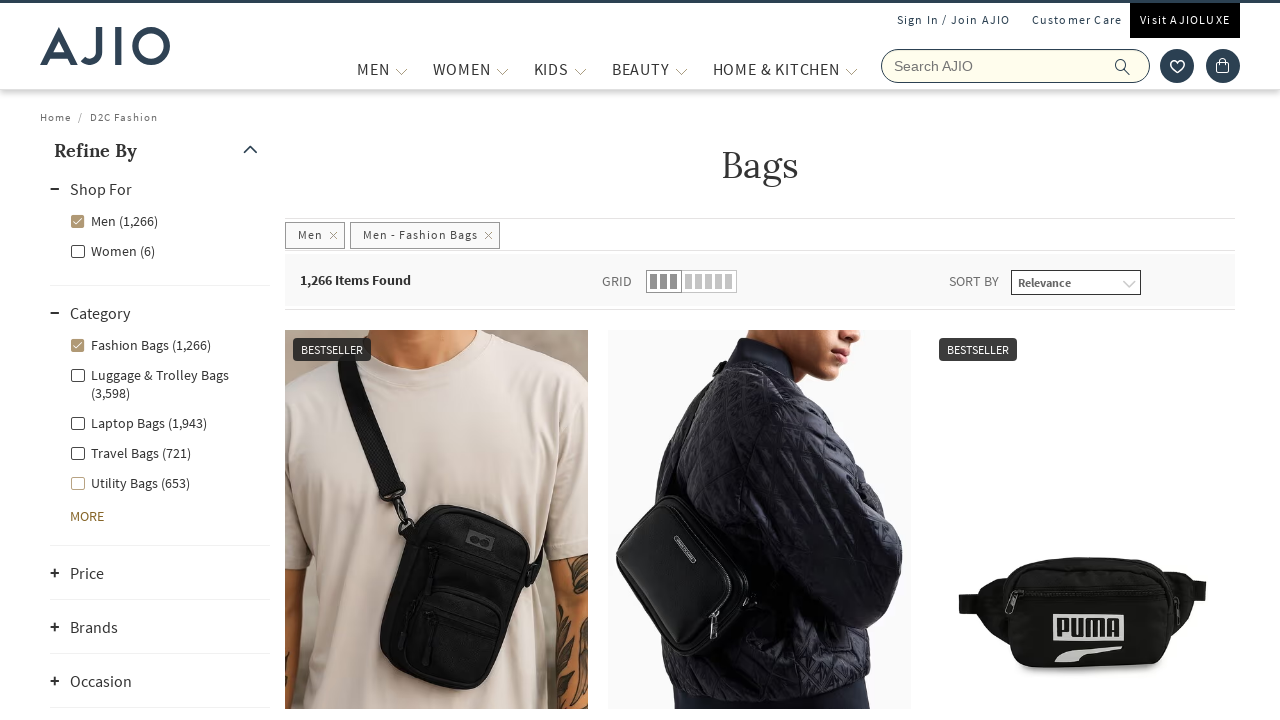

Verified product length indicator is displayed
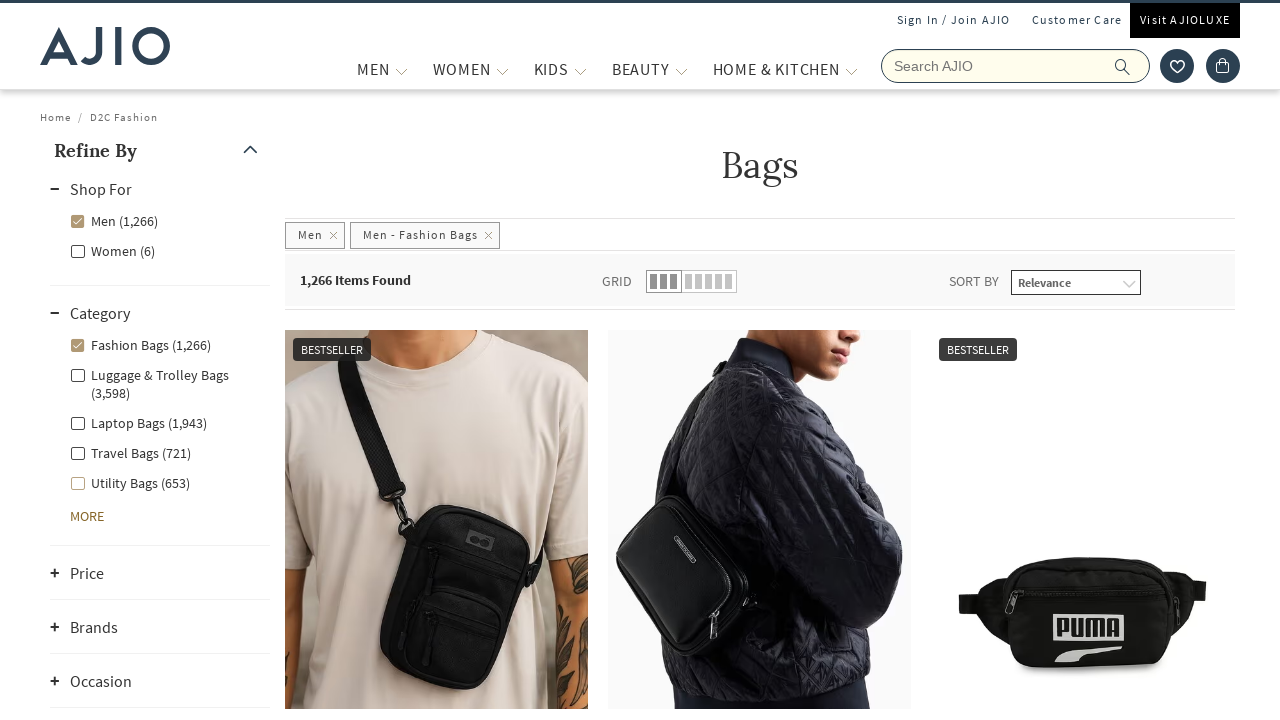

Verified product brand information is displayed
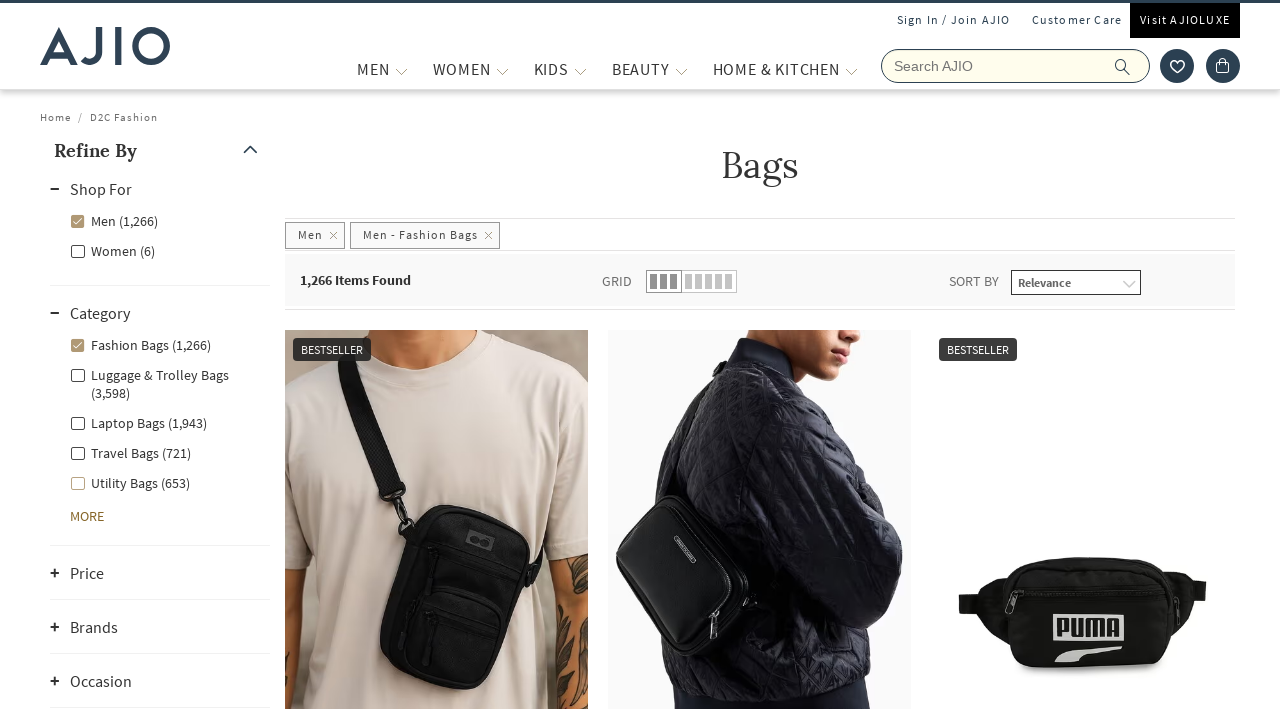

Verified product name is displayed in filtered results
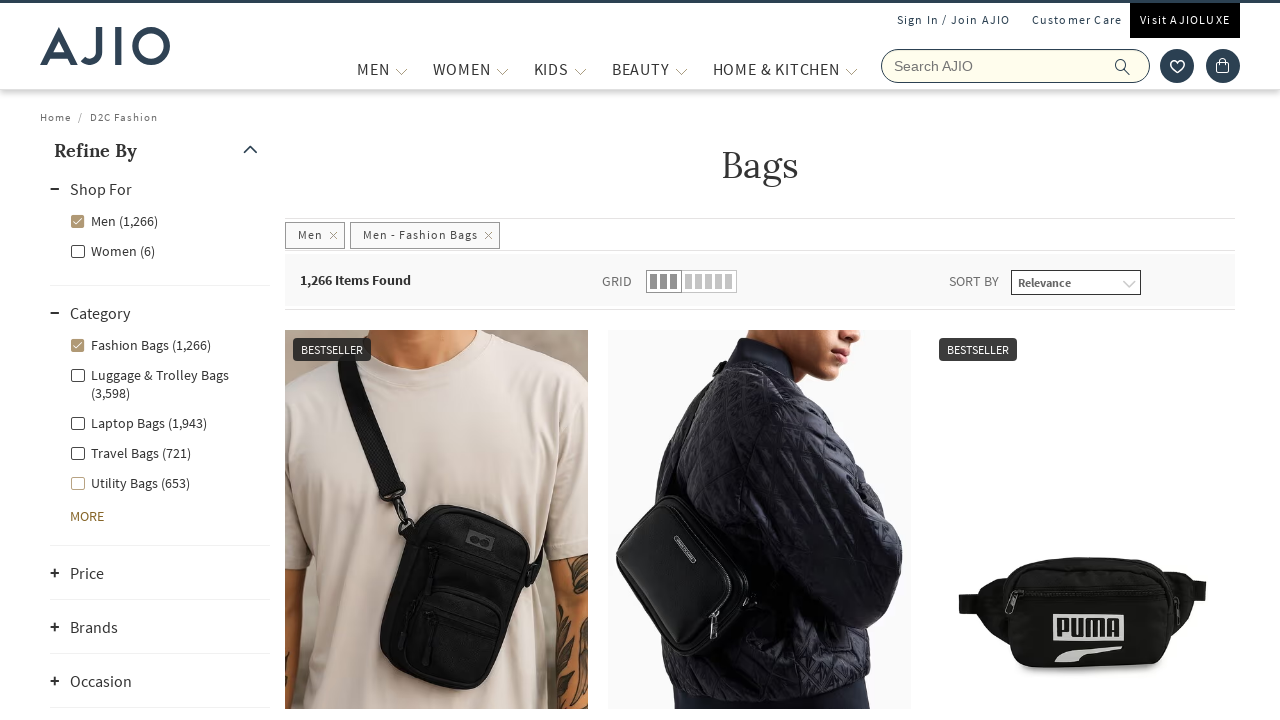

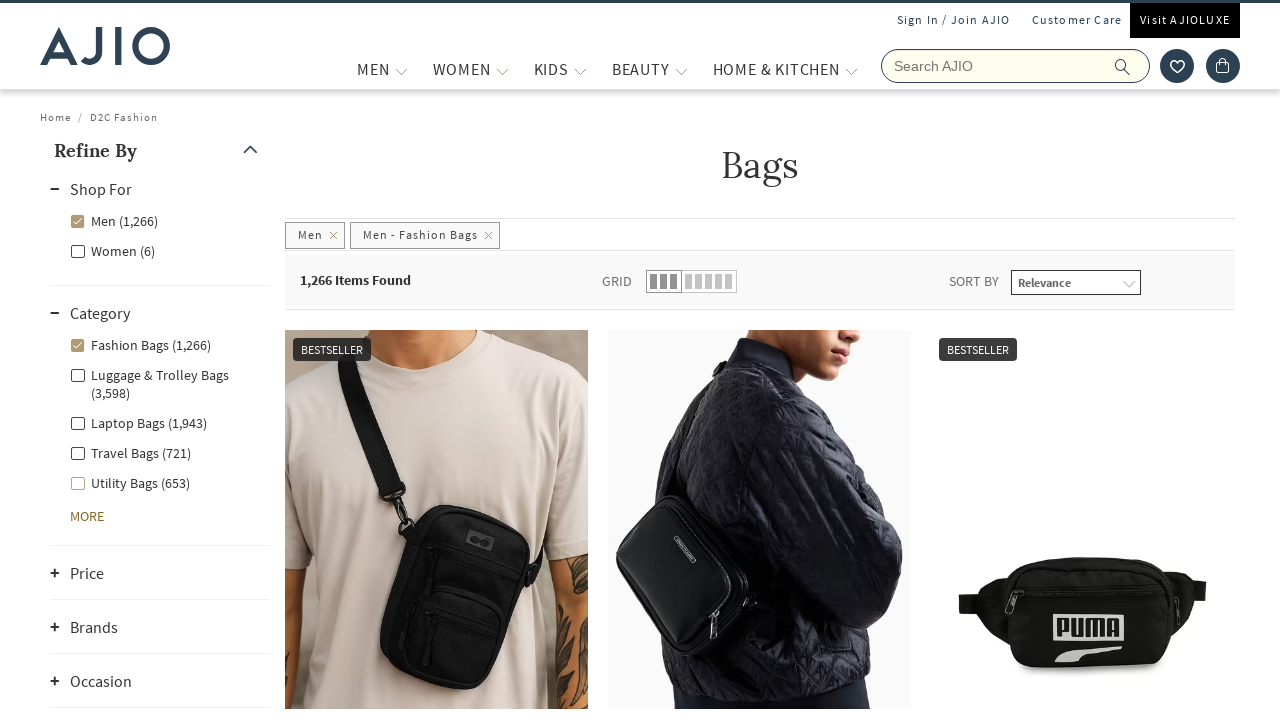